Tests an e-commerce vegetable shopping flow by searching for products, adding them to cart, and applying a promo code

Starting URL: https://rahulshettyacademy.com/seleniumPractise/#/

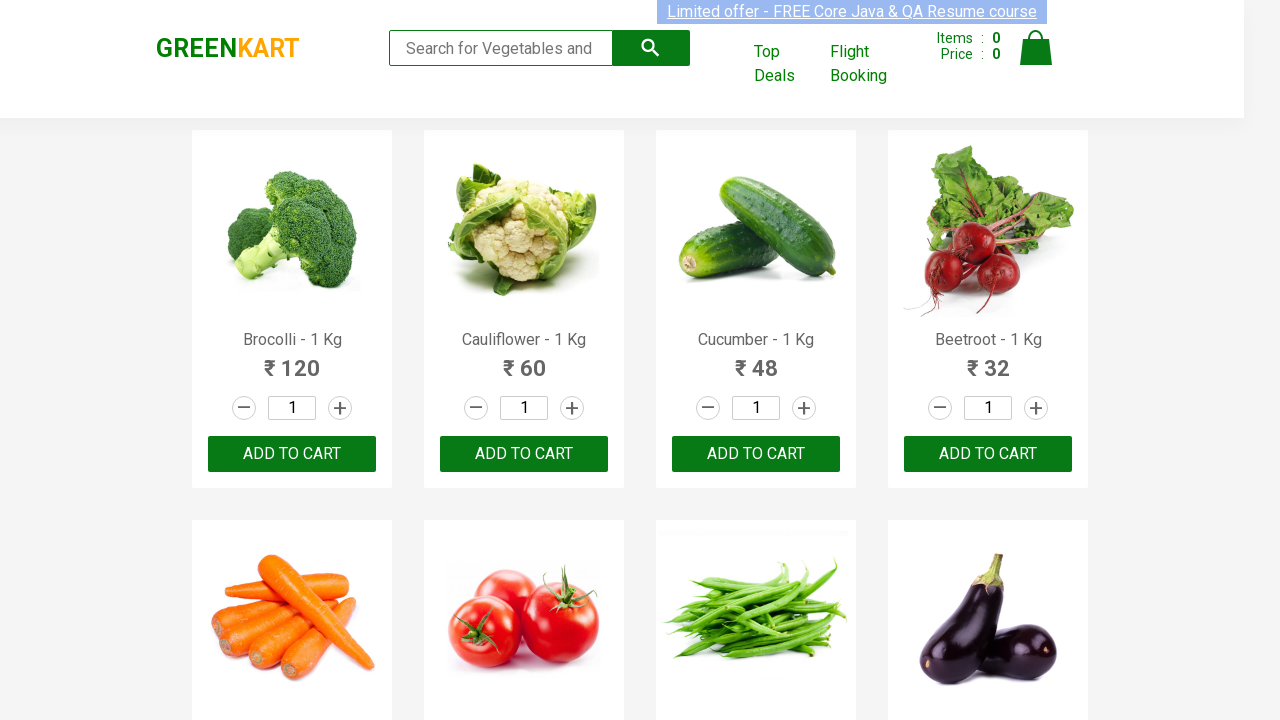

Filled search field with 'ber' to filter vegetables on input[placeholder='Search for Vegetables and Fruits']
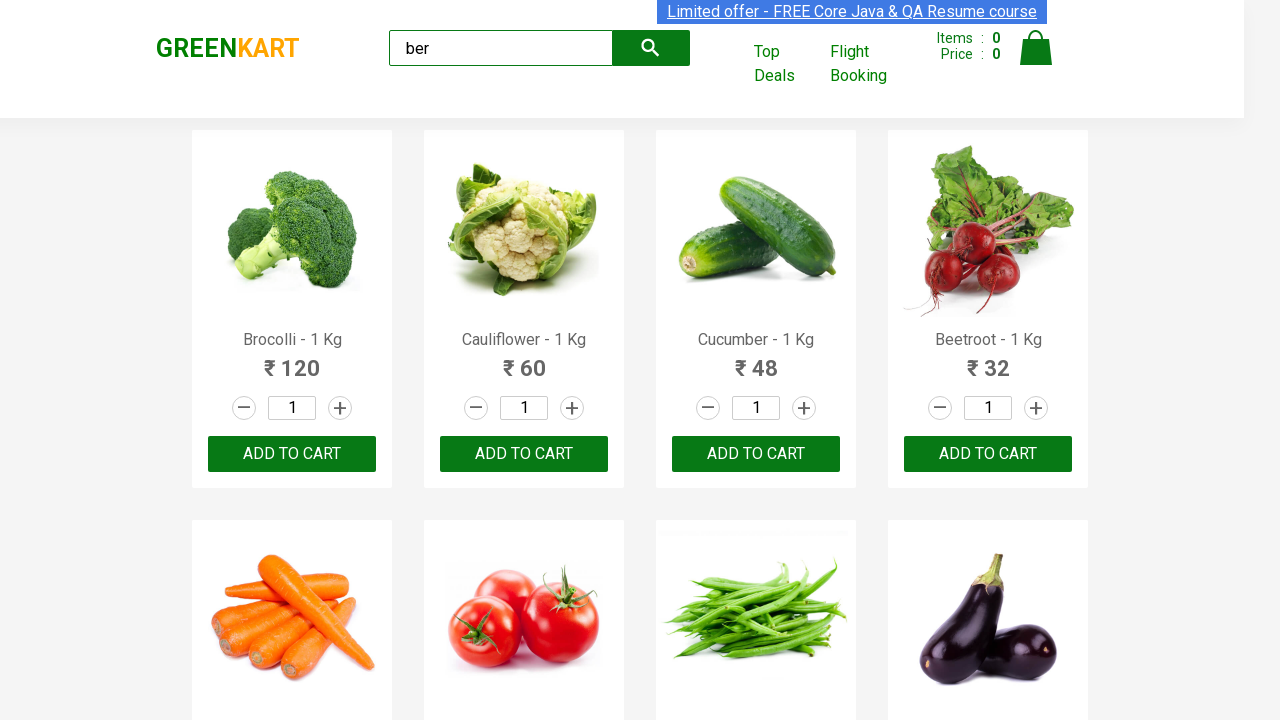

Waited for search results to load
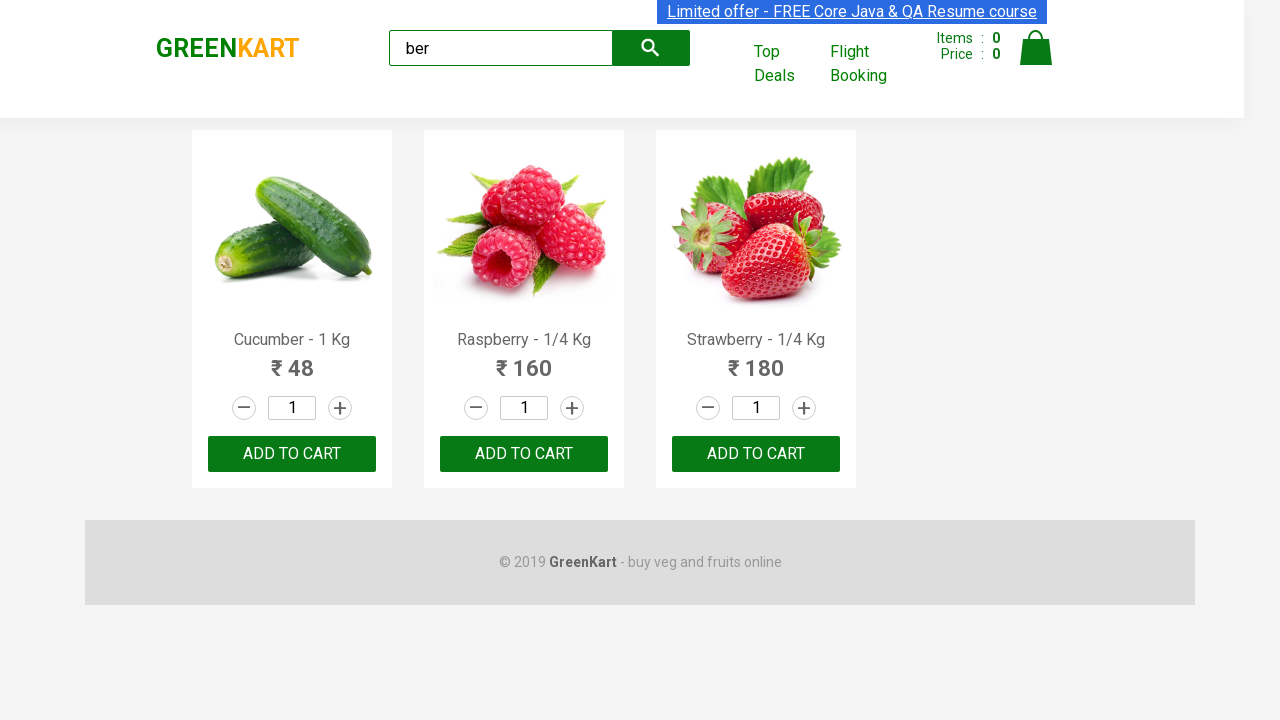

Verified that 3 products are displayed for 'ber' search
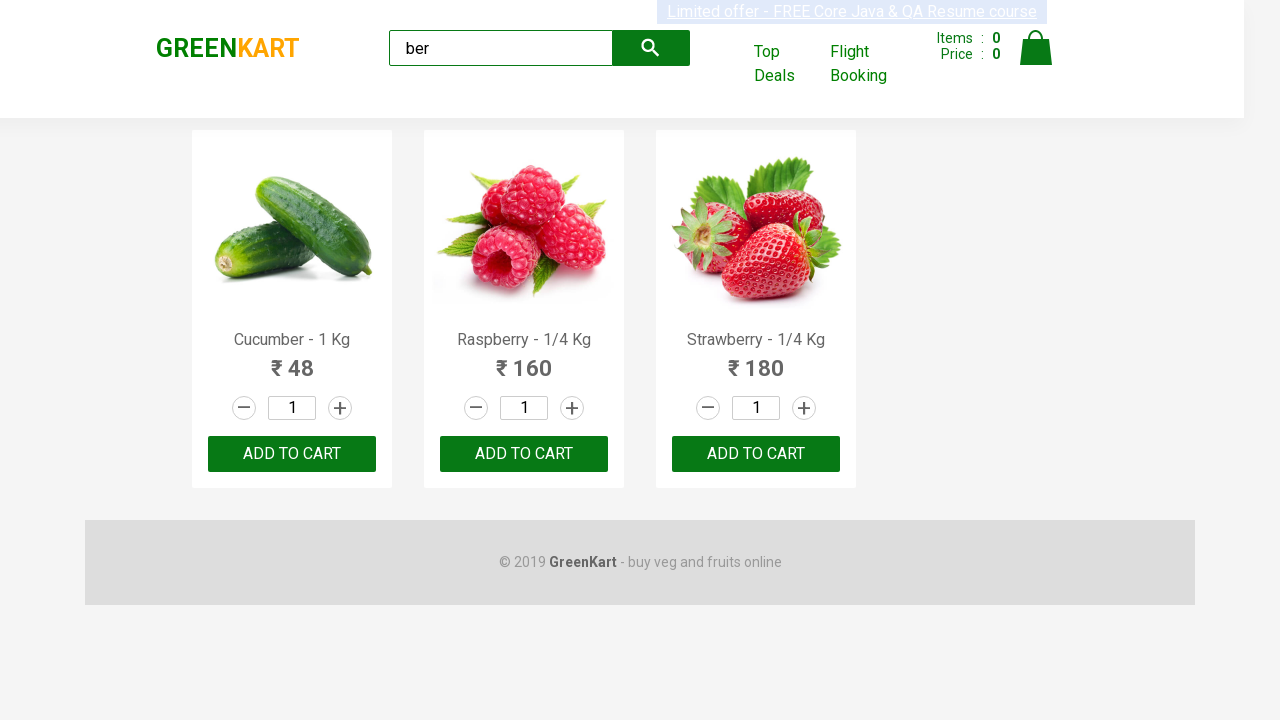

Clicked 'Add to Cart' button for product 1 at (292, 454) on xpath=//div[@class='product-action']/button >> nth=0
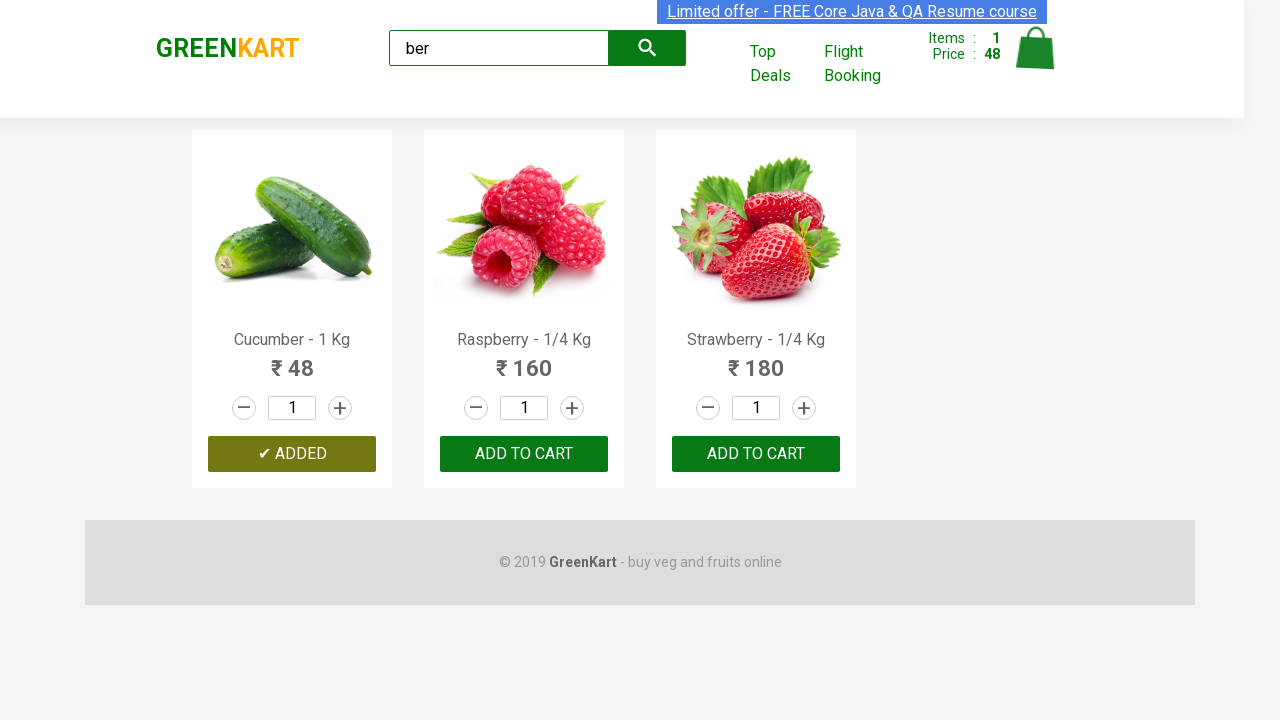

Clicked 'Add to Cart' button for product 2 at (524, 454) on xpath=//div[@class='product-action']/button >> nth=1
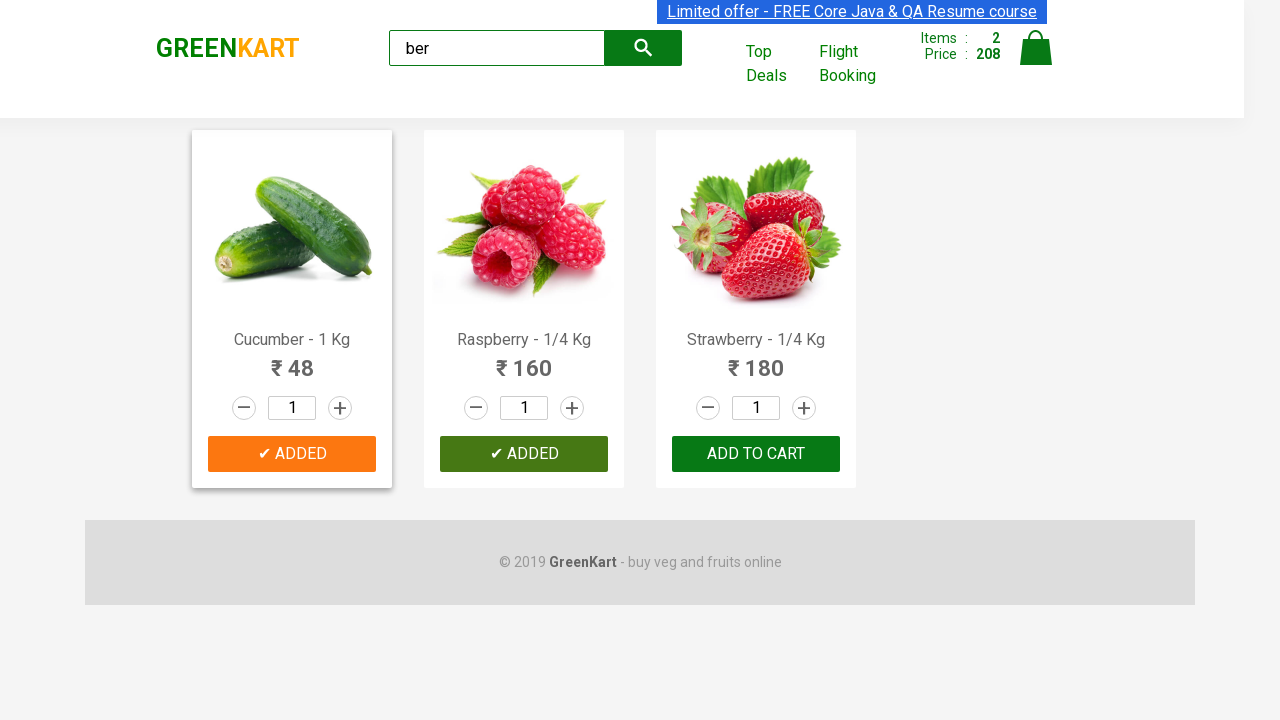

Clicked 'Add to Cart' button for product 3 at (756, 454) on xpath=//div[@class='product-action']/button >> nth=2
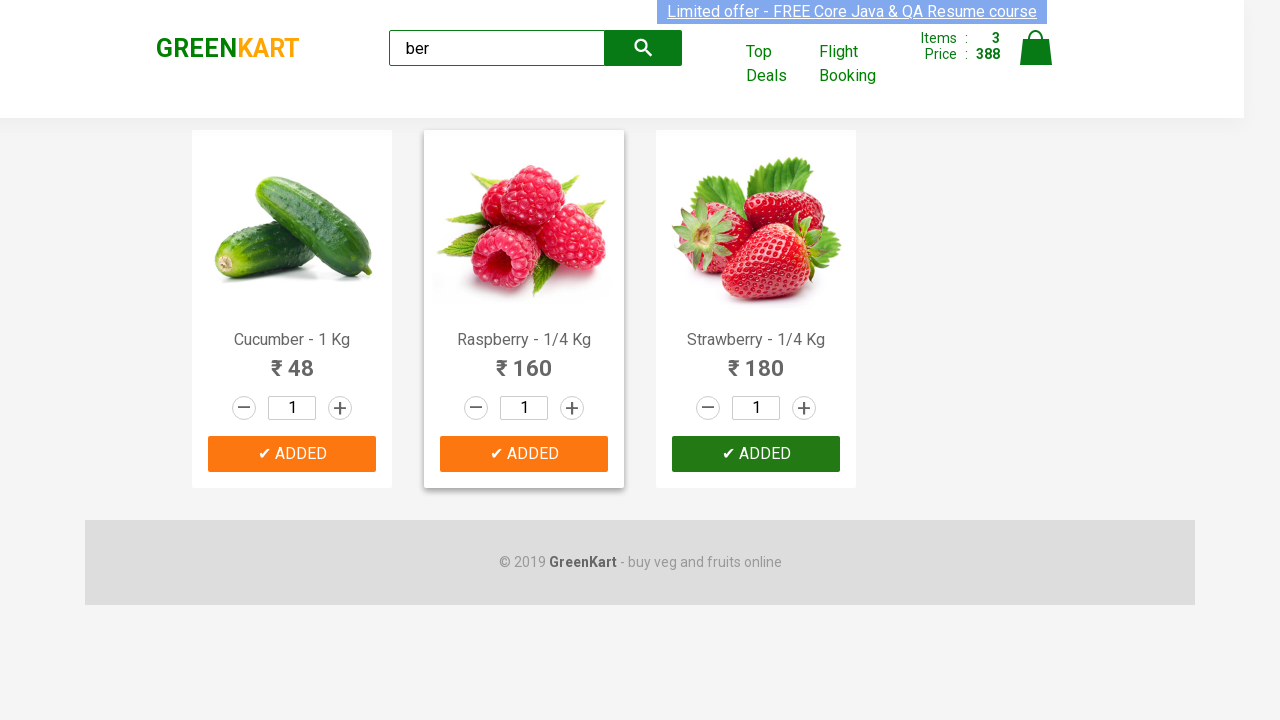

Clicked cart icon to open shopping cart at (1036, 59) on a.cart-icon
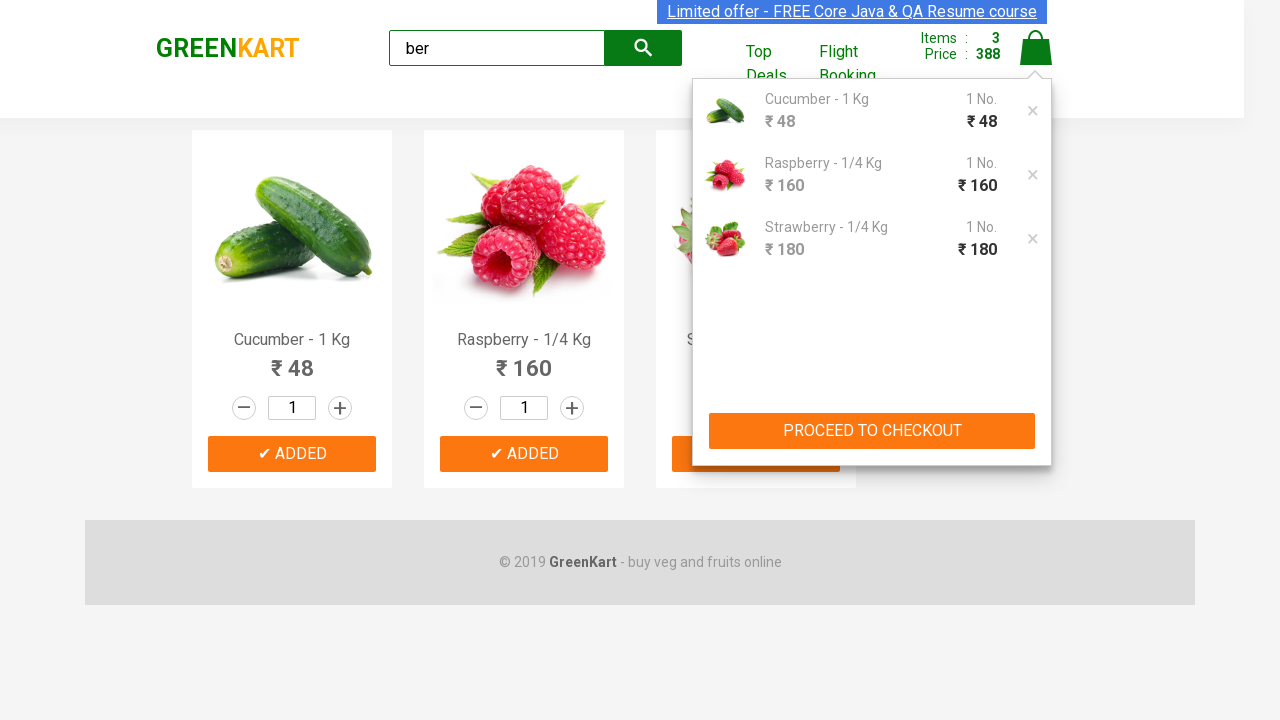

Clicked proceed to checkout button at (872, 431) on xpath=//div[@class='action-block']/button
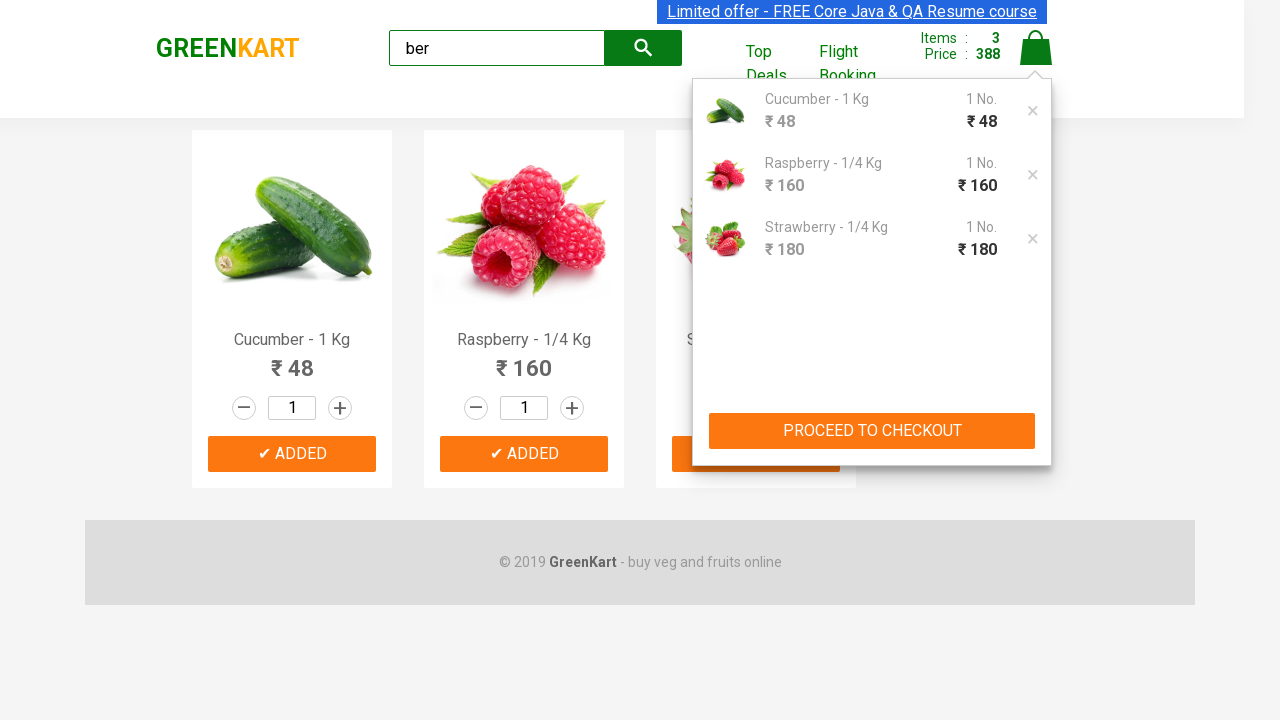

Promo code input field loaded
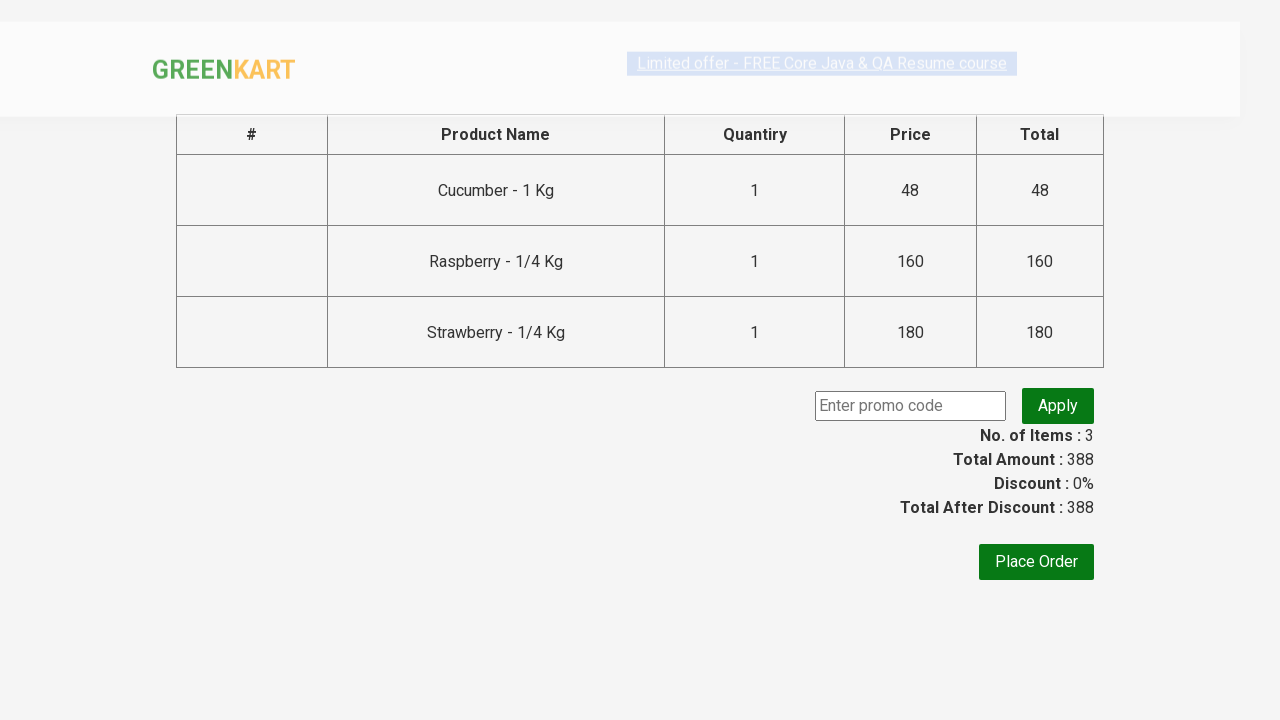

Entered promo code 'rahulshettyacademy' on input.promoCode
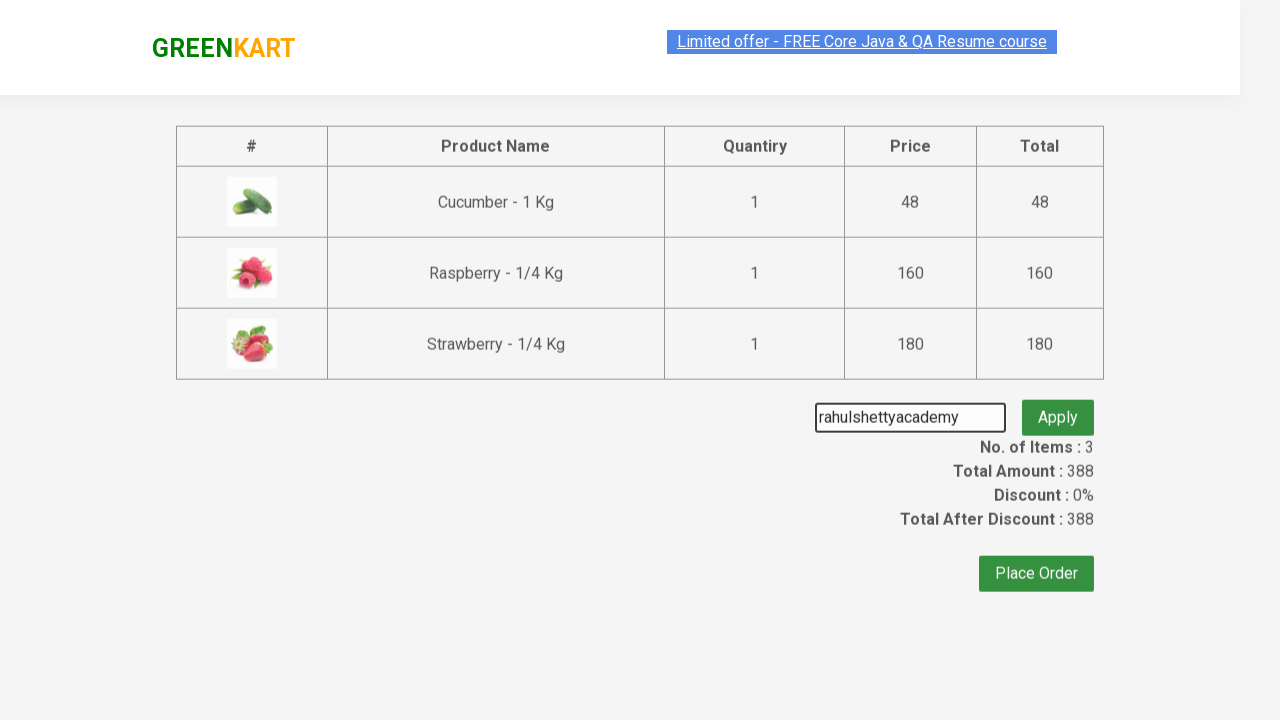

Clicked button to apply promo code at (1058, 406) on button.promoBtn
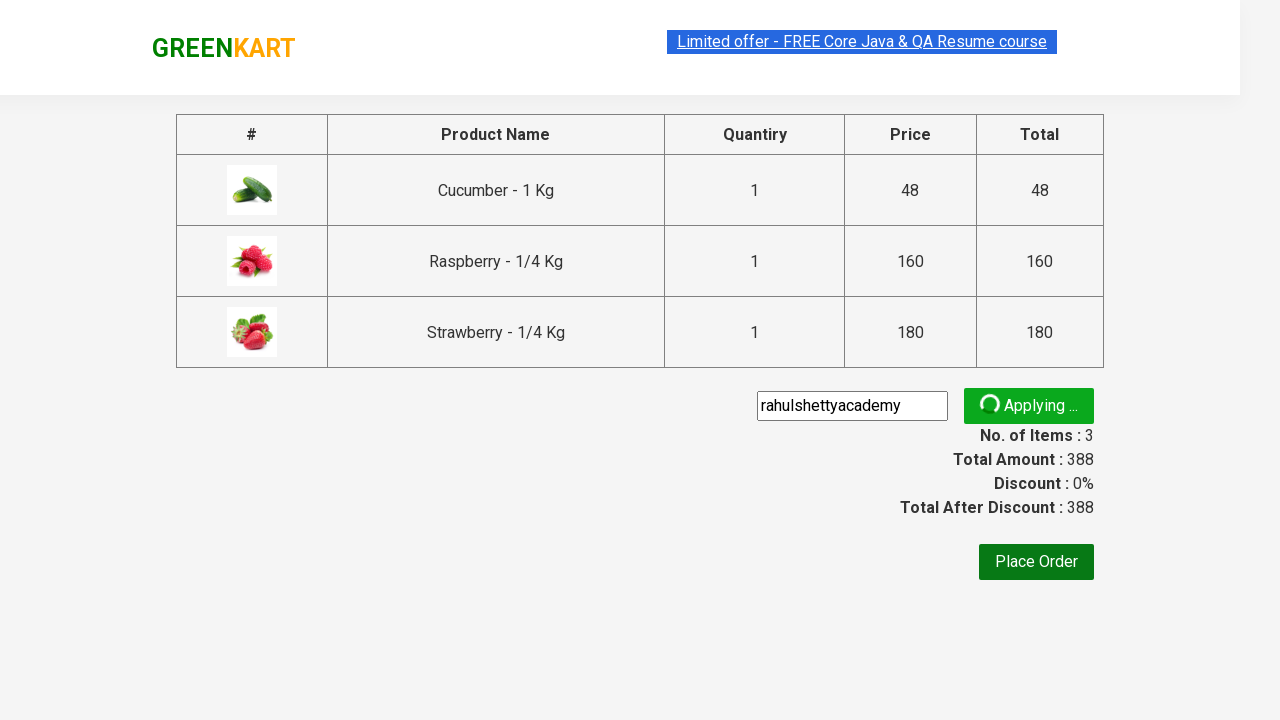

Promo code response message displayed
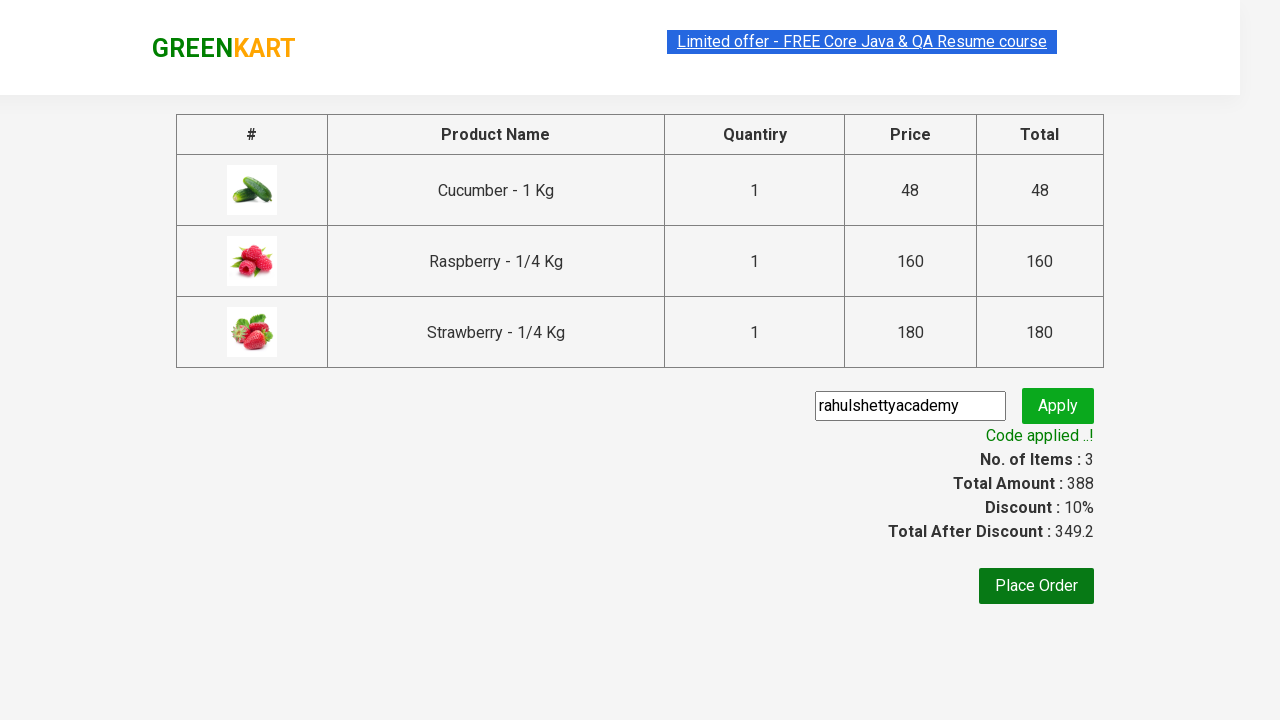

Retrieved promo code response: Code applied ..!
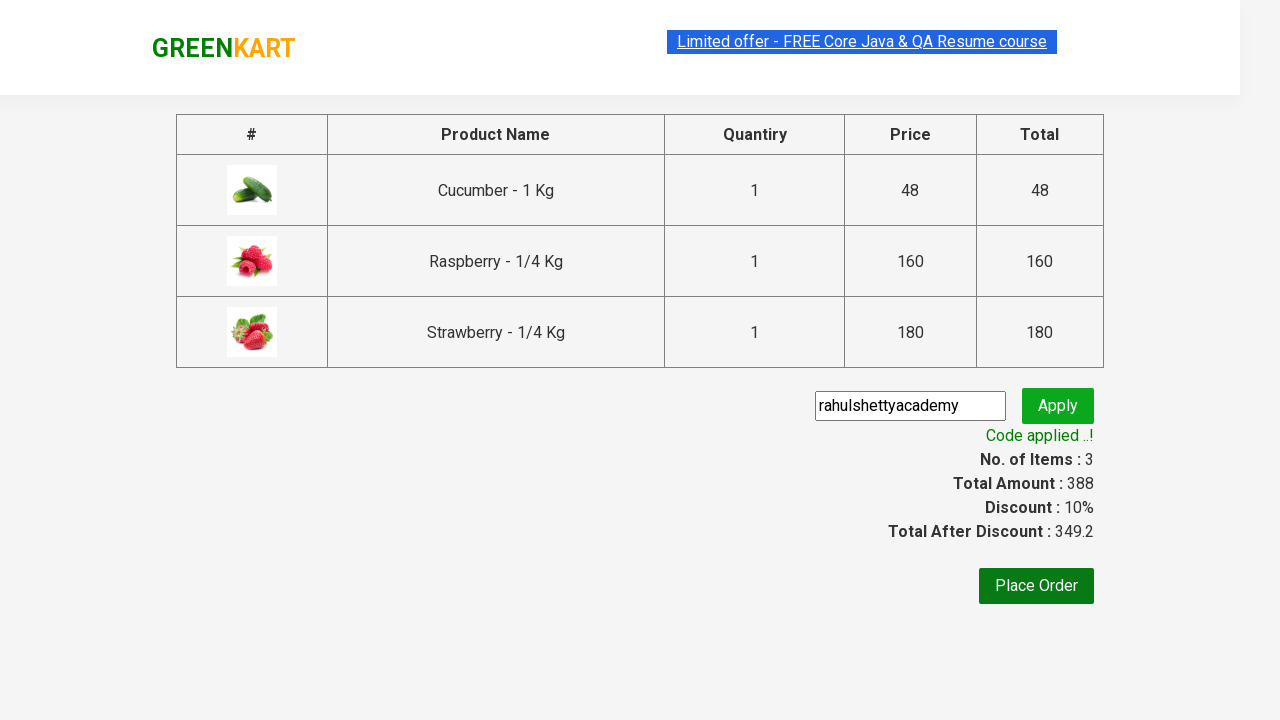

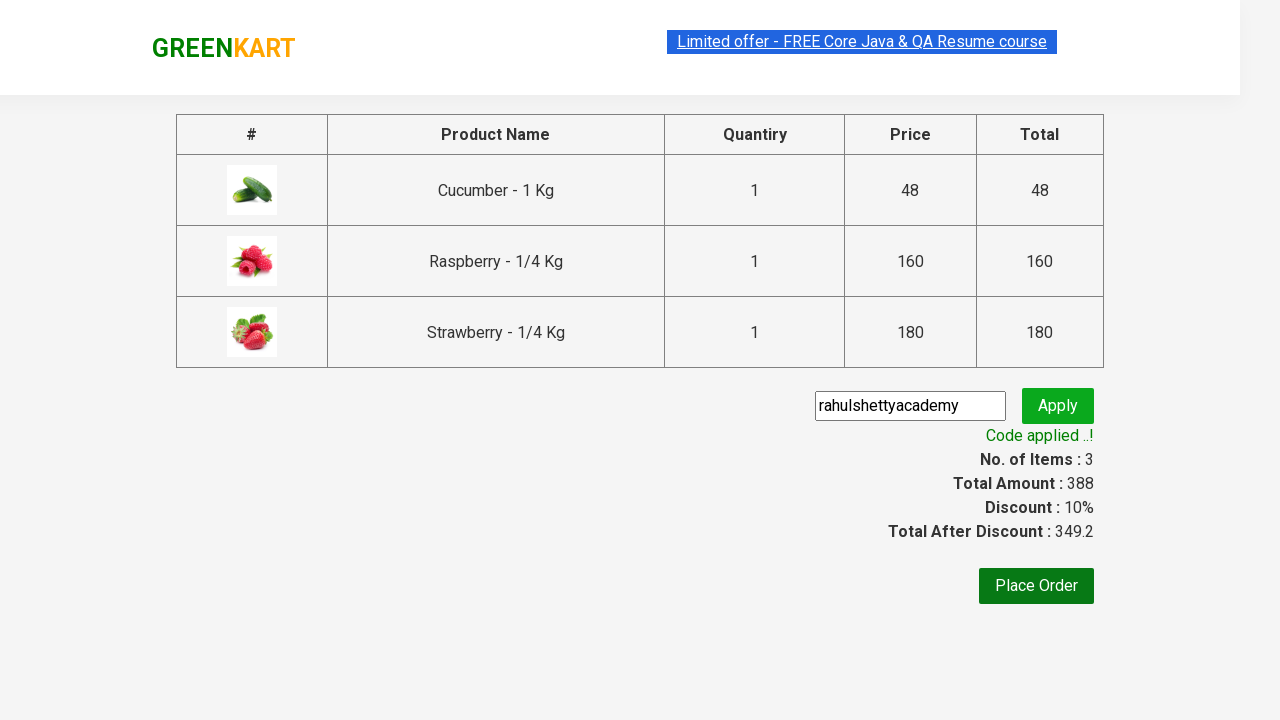